Navigates to Miuul website in headless mode and verifies the page loads

Starting URL: https://www.miuul.com

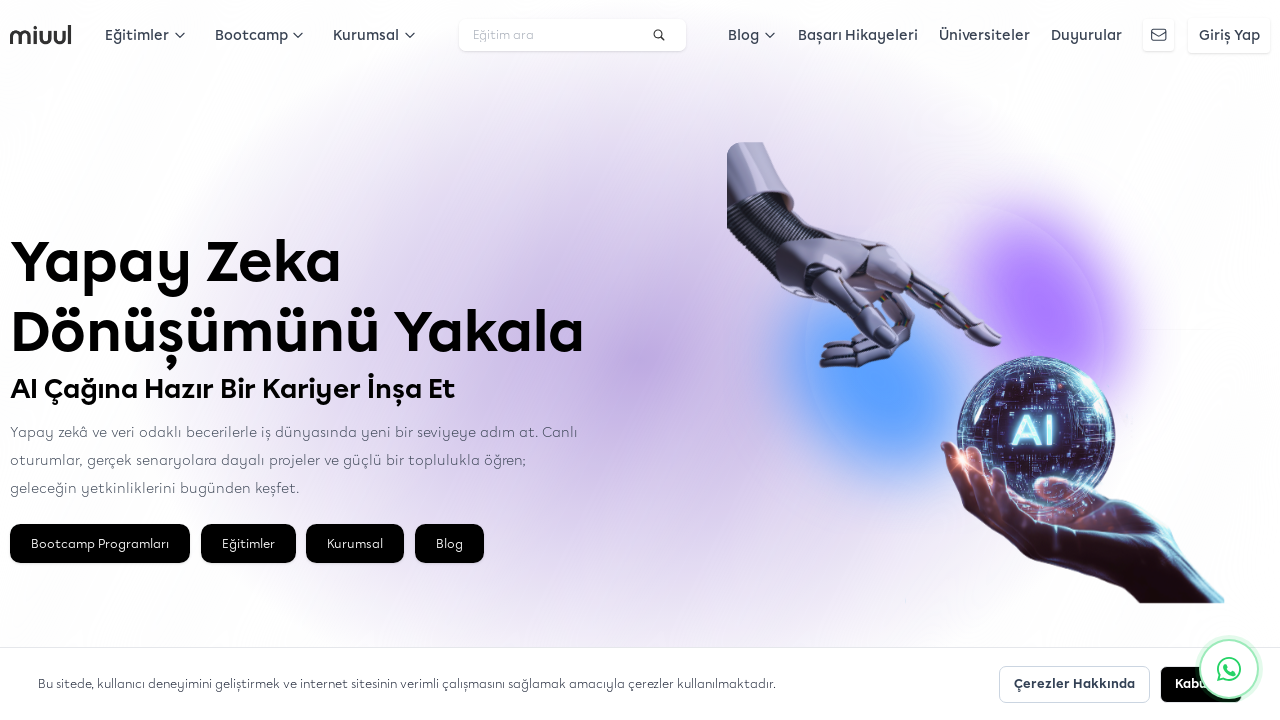

Waited for page DOM content to load on Miuul website
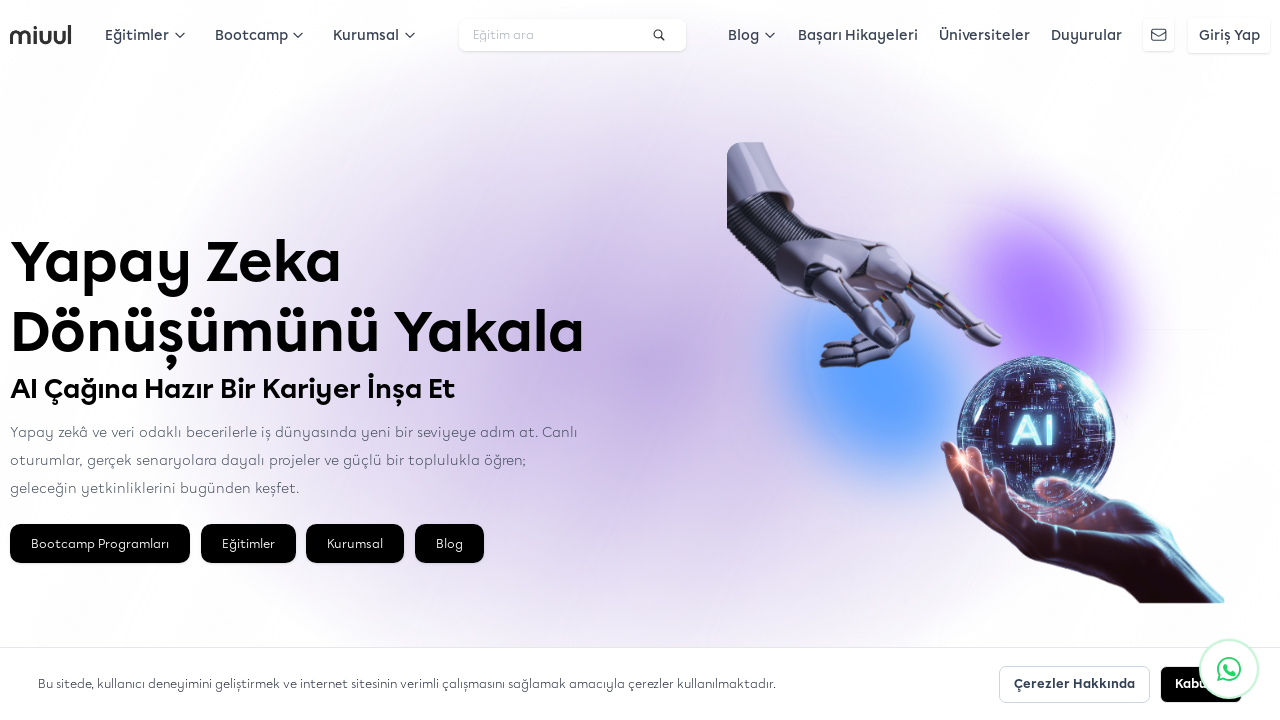

Retrieved page title: Bootcamps, Kariyer Yolculukları ve Kurslar | Miuul
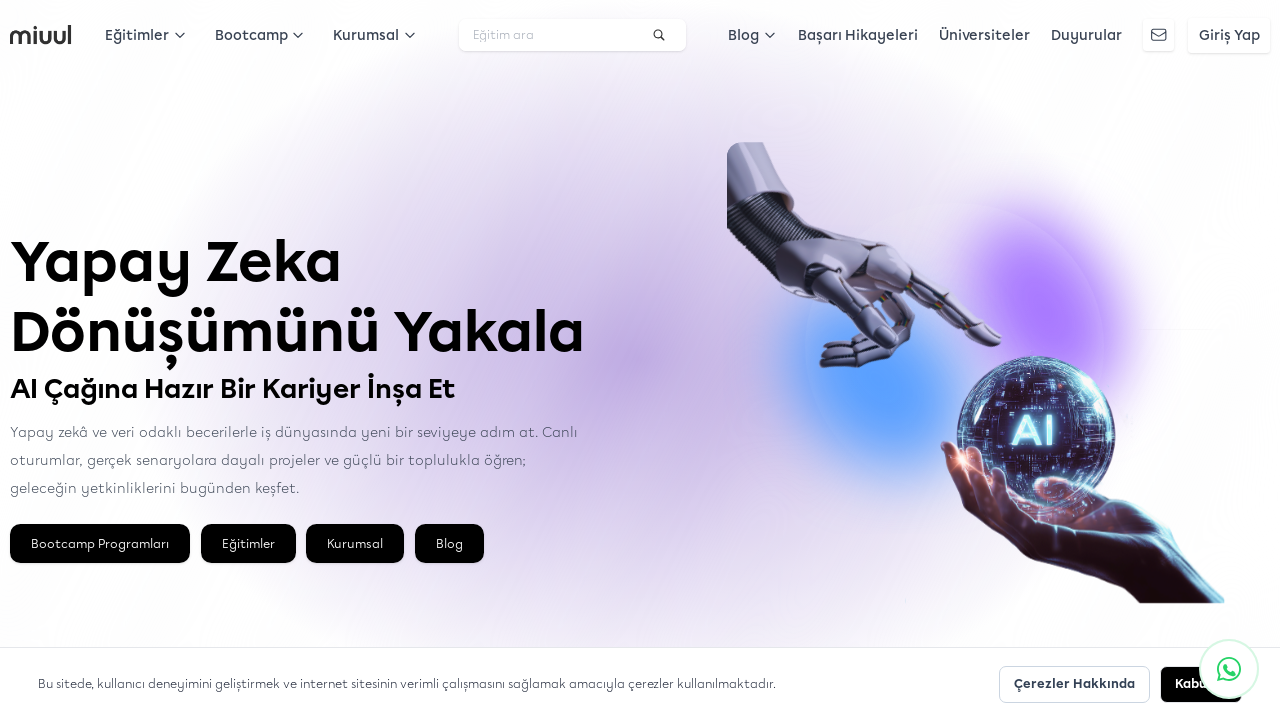

Retrieved current URL: https://miuul.com/
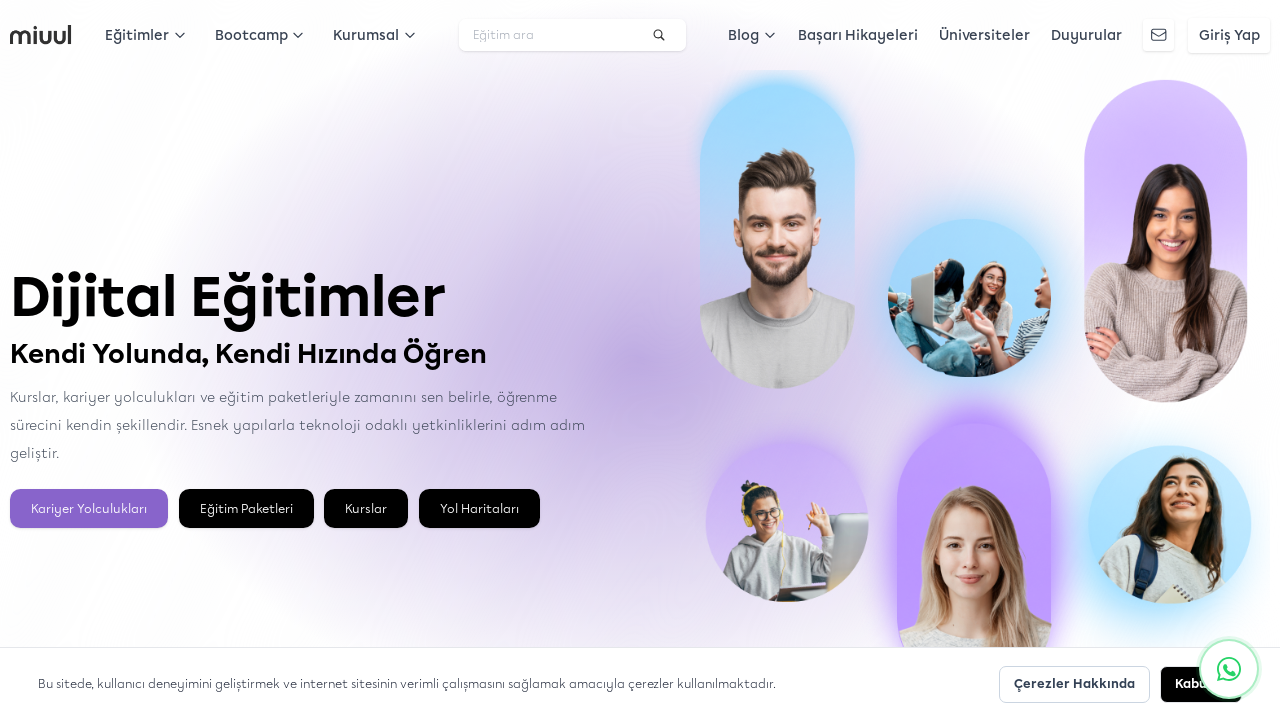

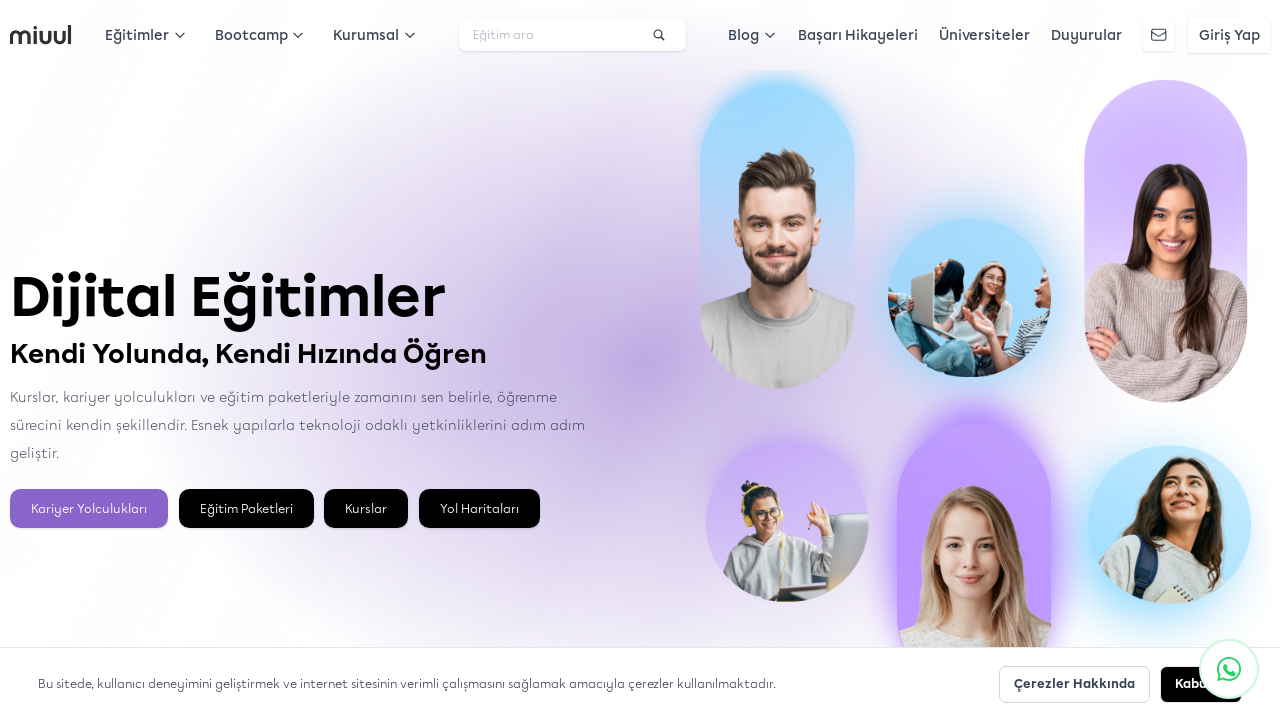